Tests finding a link by dynamically calculated text, clicking it, then filling out a form with first name, last name, city, and country fields before submitting.

Starting URL: http://suninjuly.github.io/find_link_text

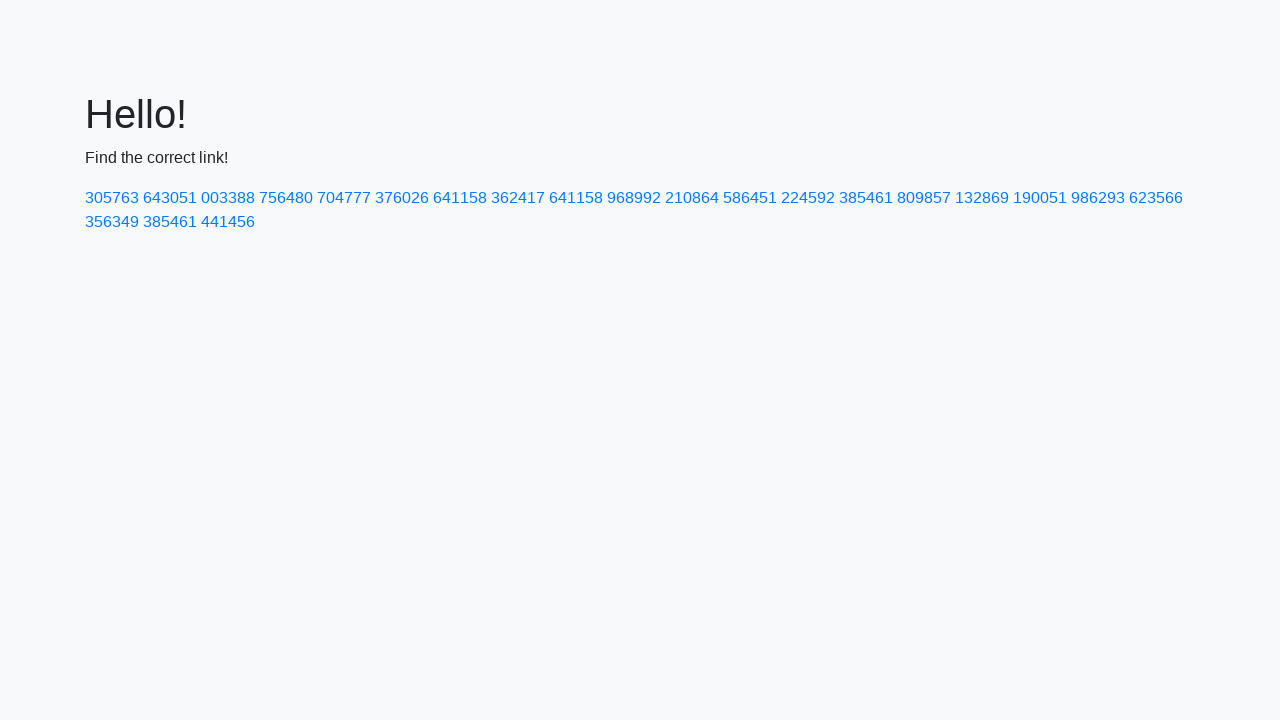

Clicked link with dynamically calculated text '224592' at (808, 198) on a:text-is('224592')
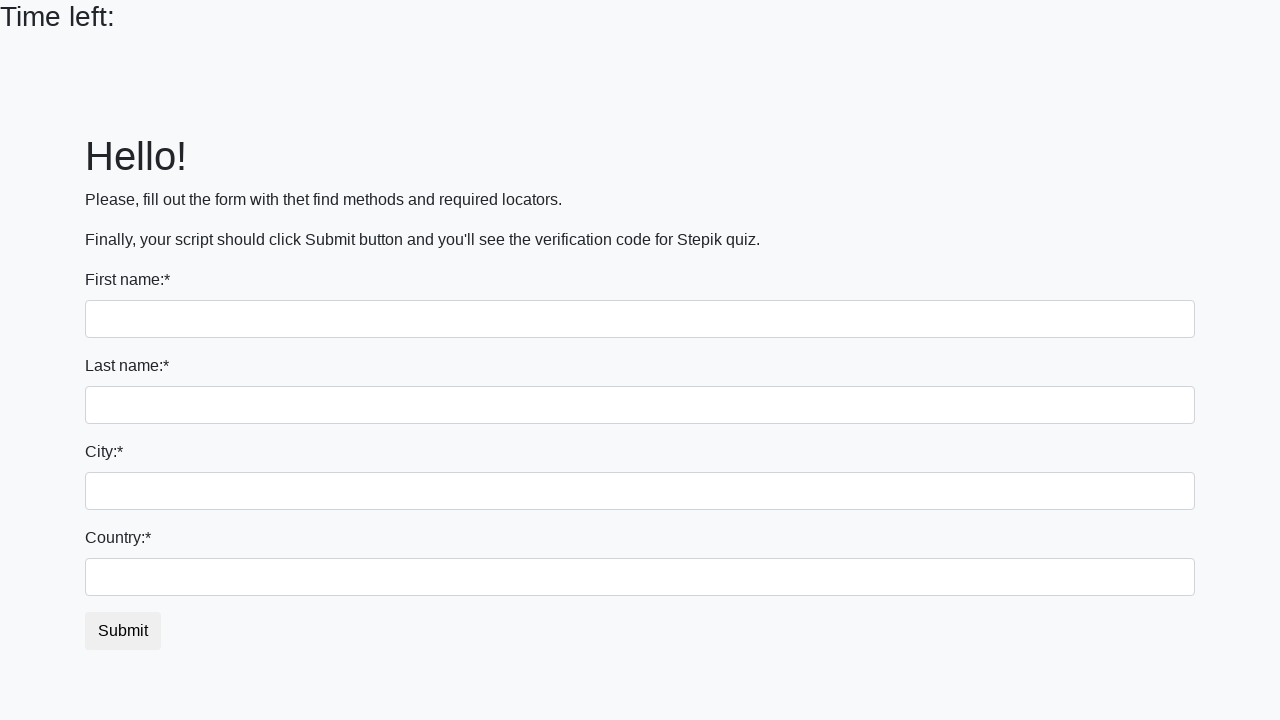

Filled first name field with 'Ivan' on input
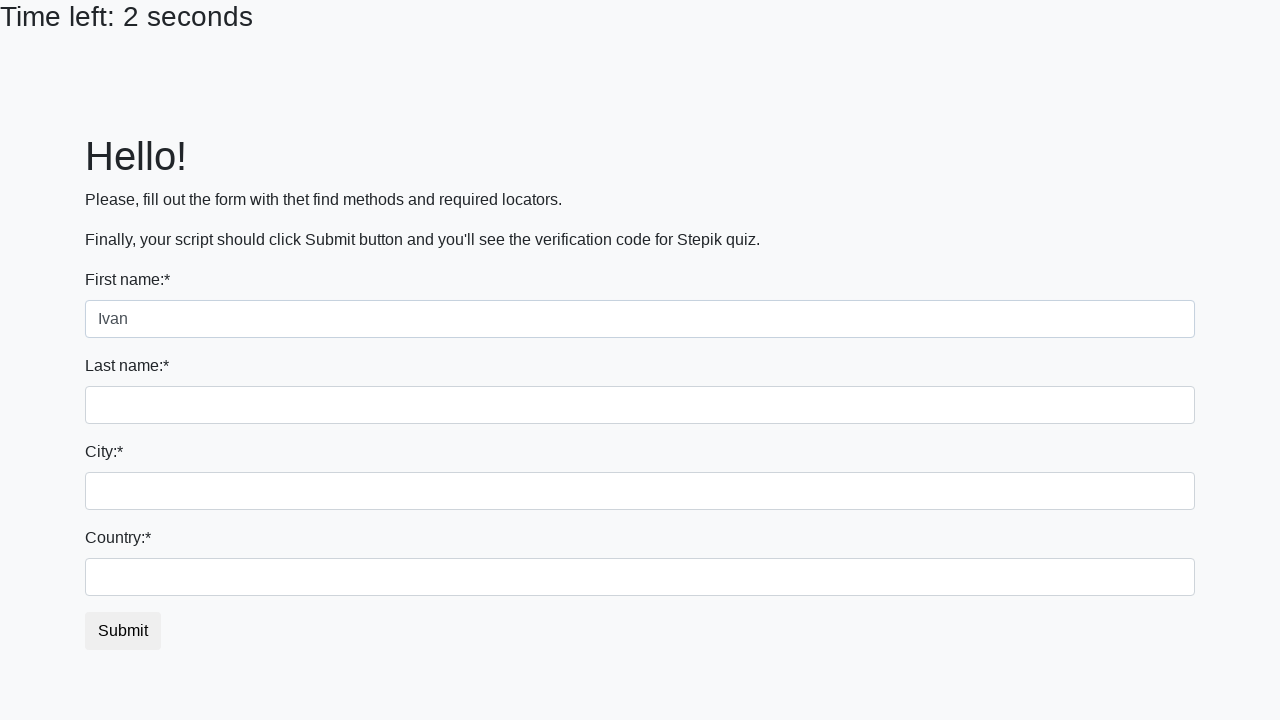

Filled last name field with 'Petrov' on input[name='last_name']
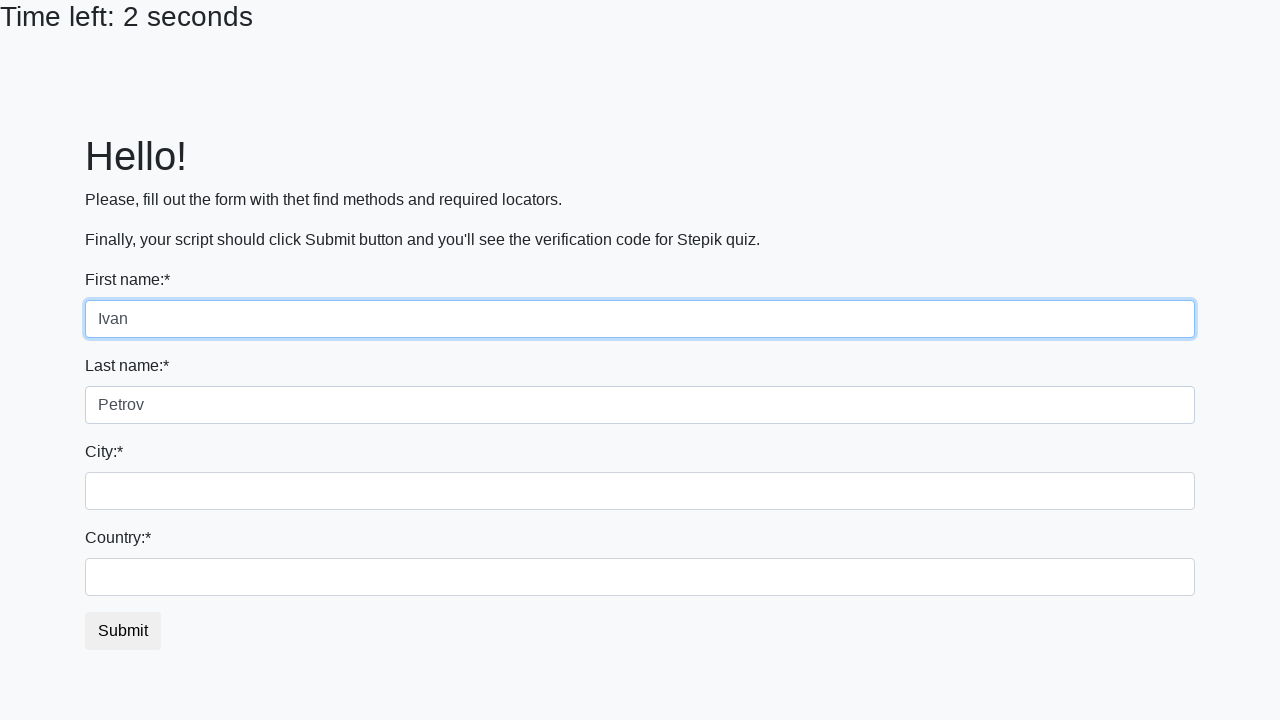

Filled city field with 'Smolensk' on .city
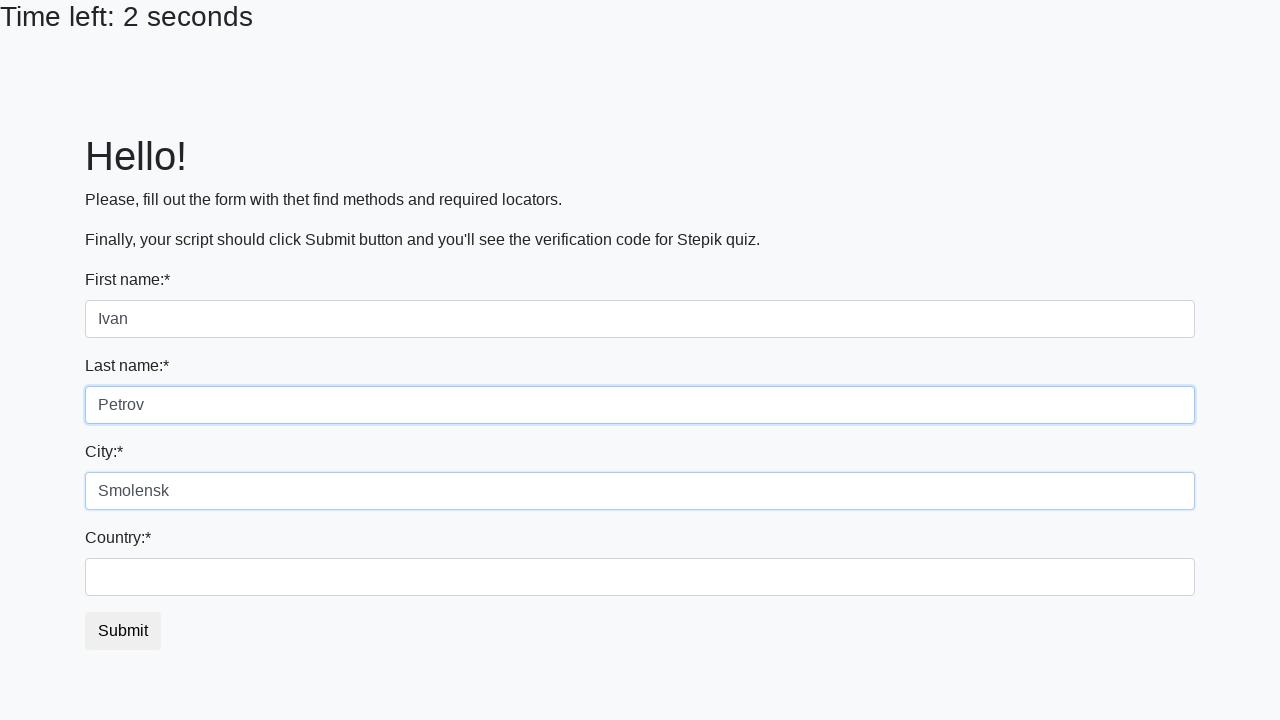

Filled country field with 'Russia' on #country
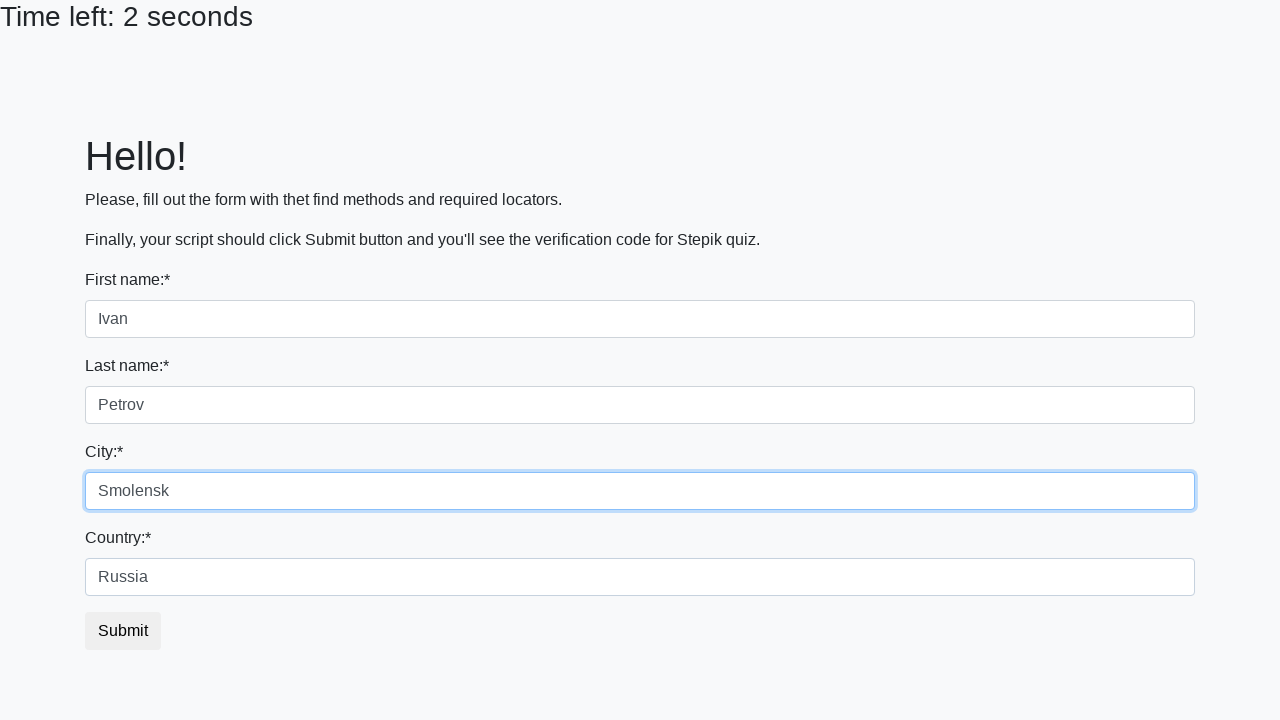

Clicked submit button to submit form at (123, 631) on button.btn
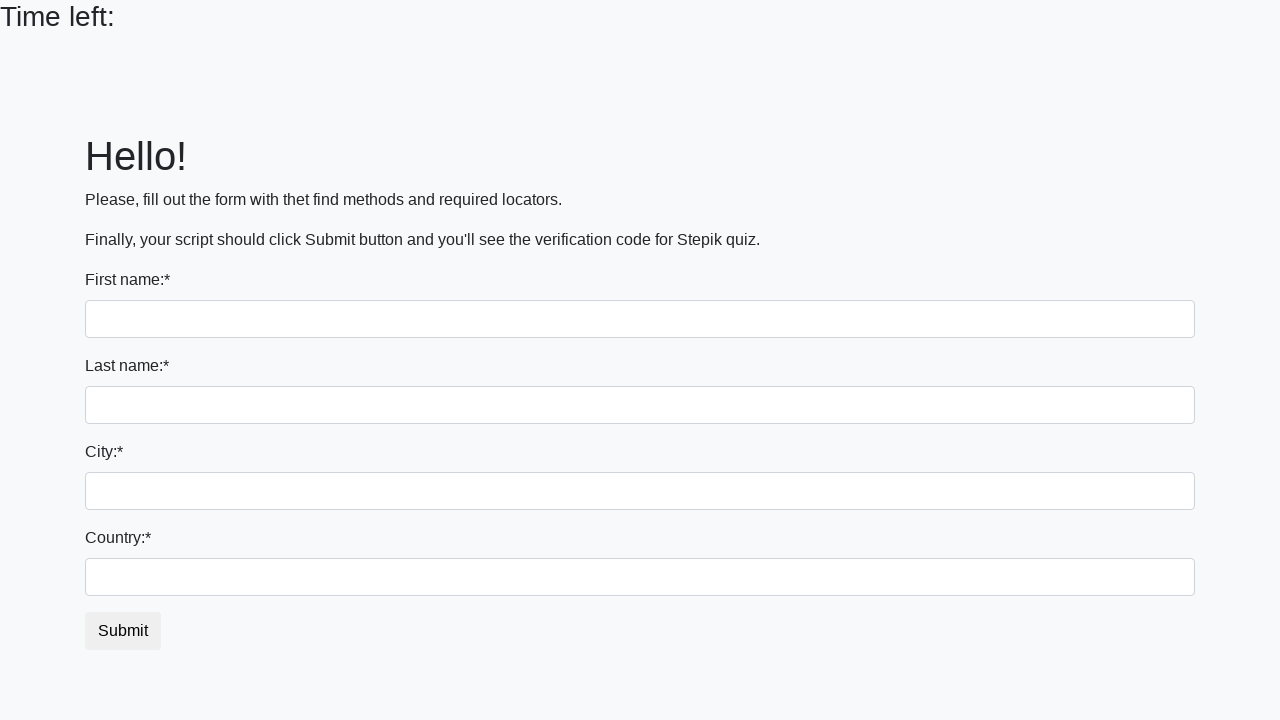

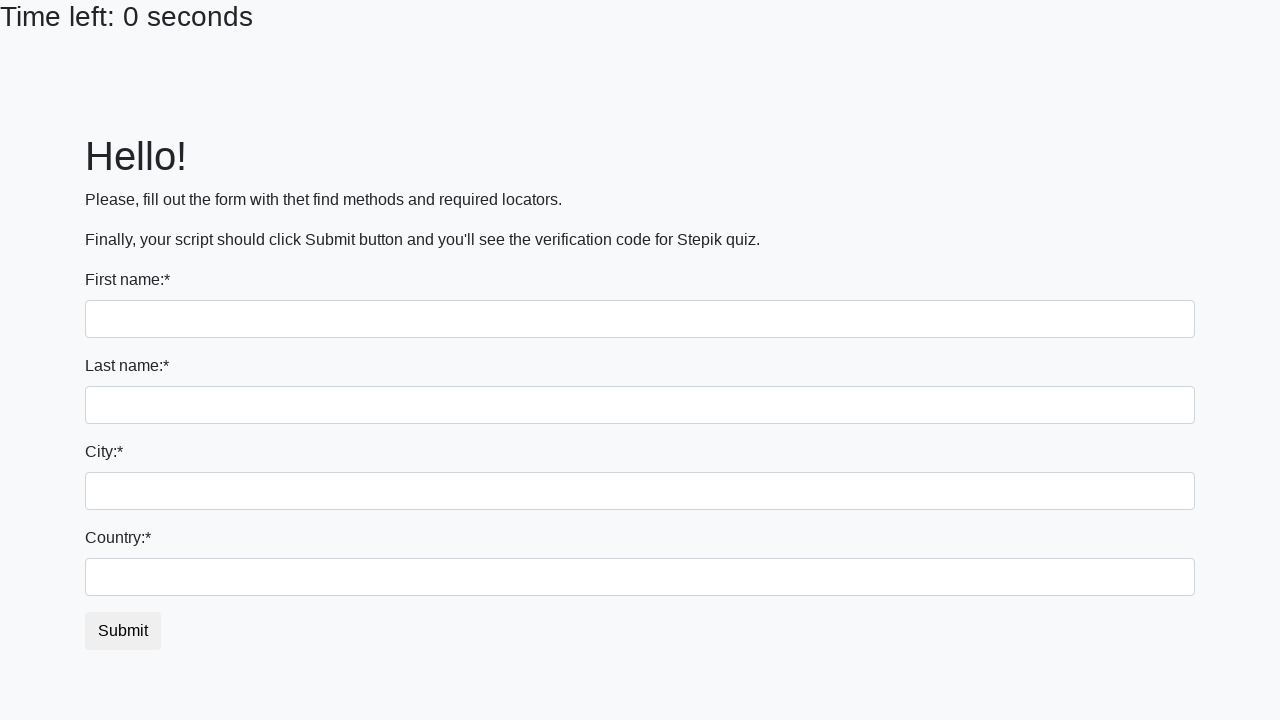